Tests a multi-step form by clicking a calculated link text, then filling out a form with first name, last name, city, and country fields before submitting

Starting URL: http://suninjuly.github.io/find_link_text

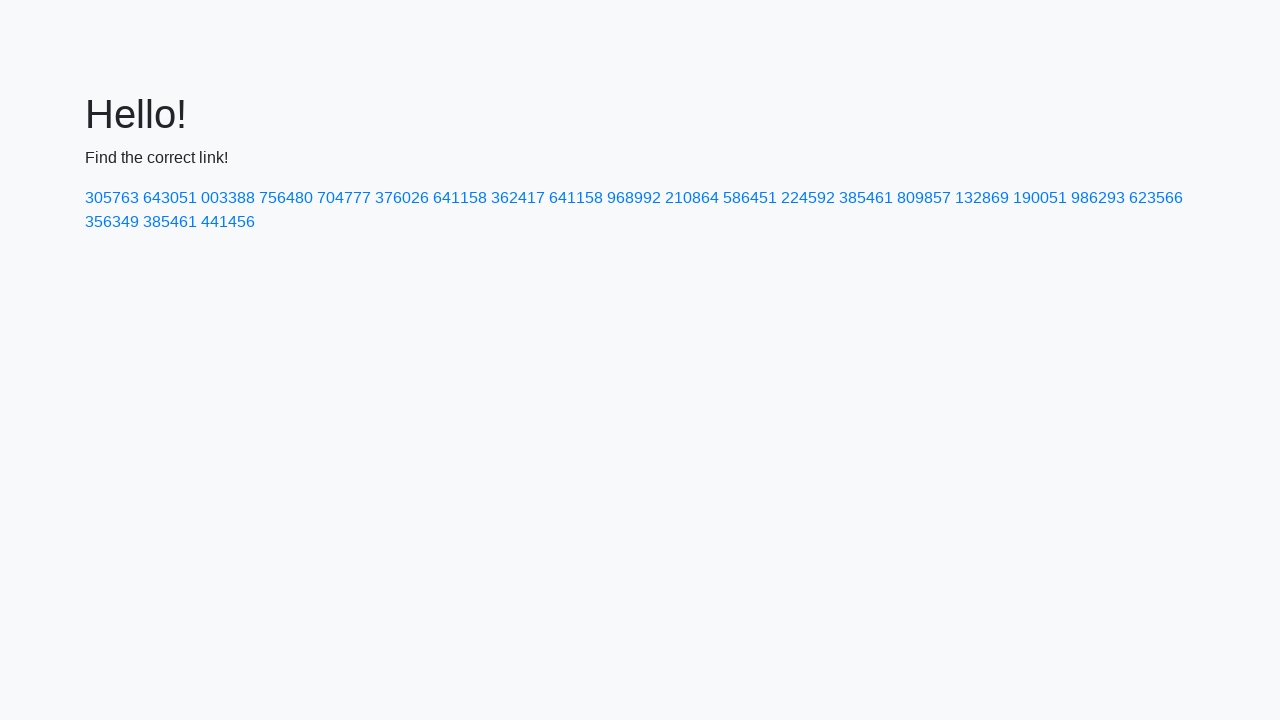

Clicked link with calculated text '224592' at (808, 198) on a:text('224592')
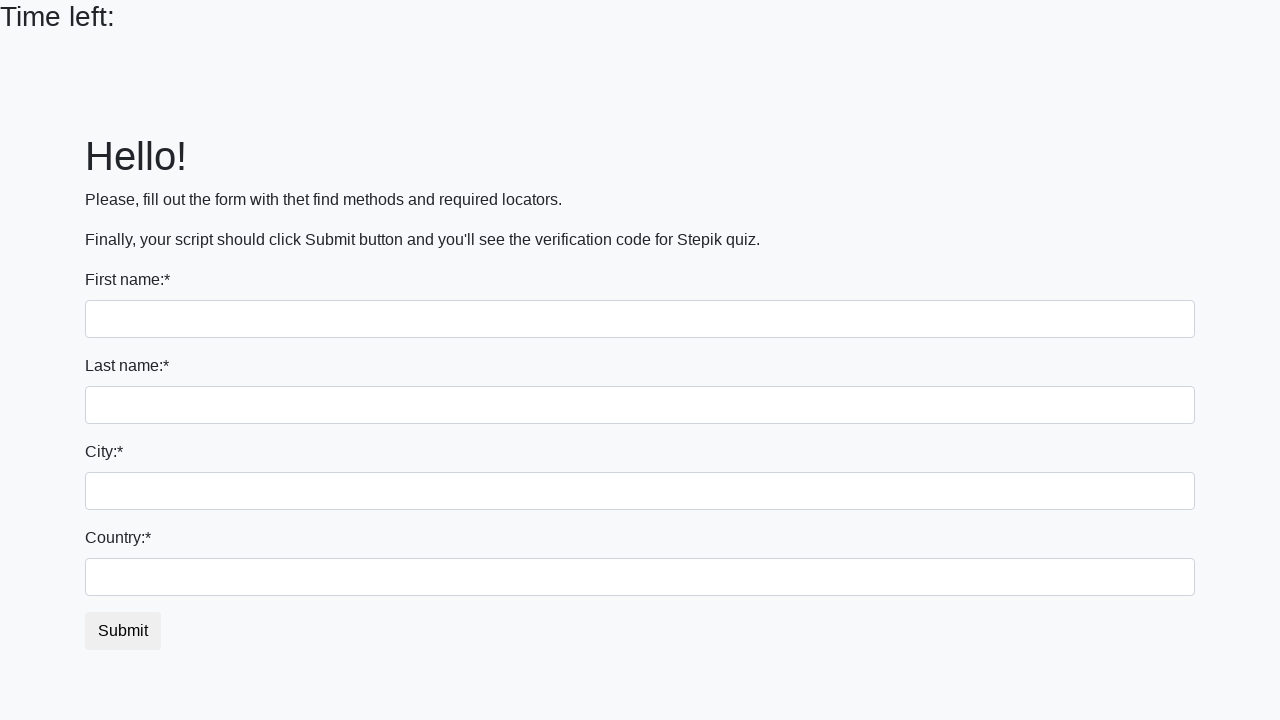

Filled first name field with 'Ivan' on input
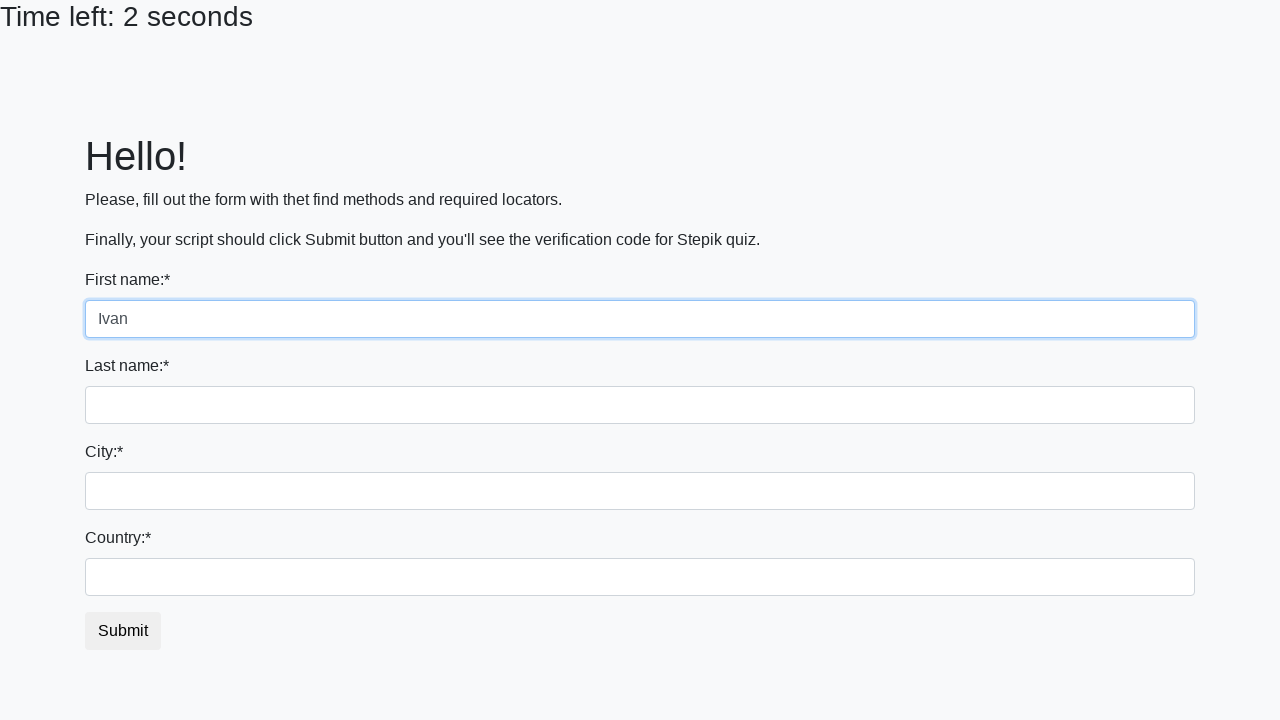

Filled last name field with 'Petrov' on input[name='last_name']
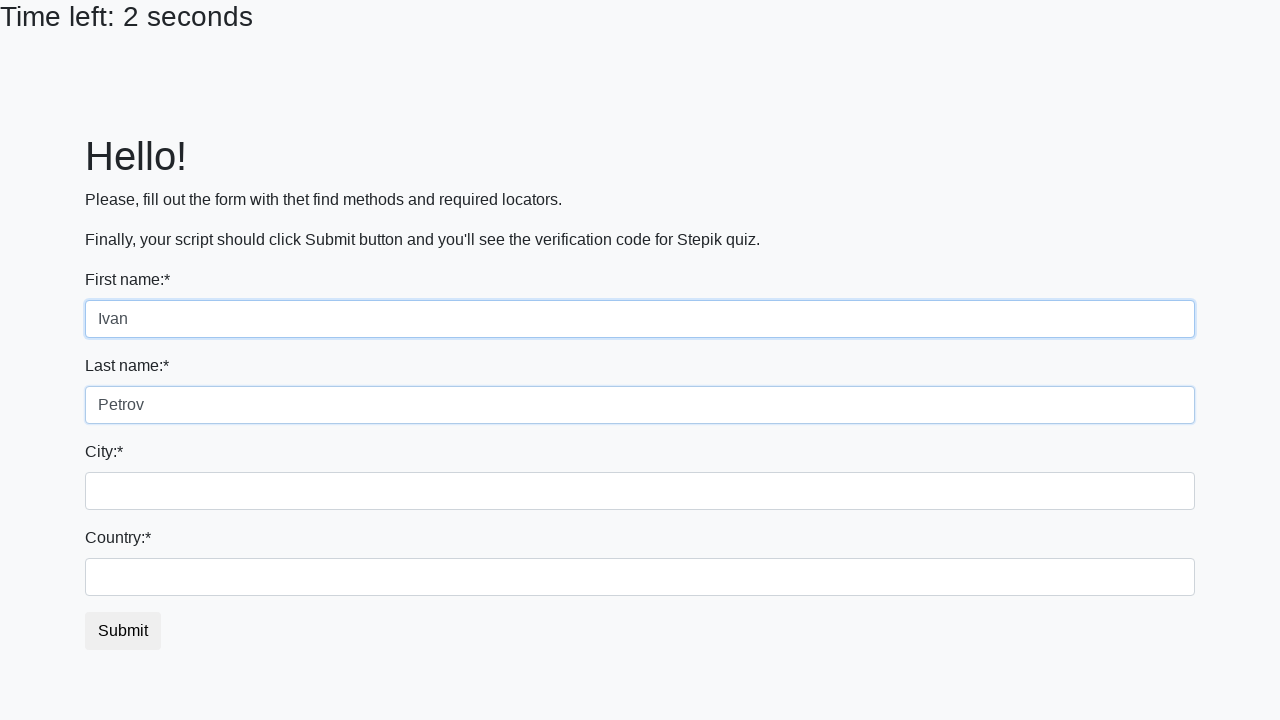

Filled city field with 'Smolensk' on .form-control.city
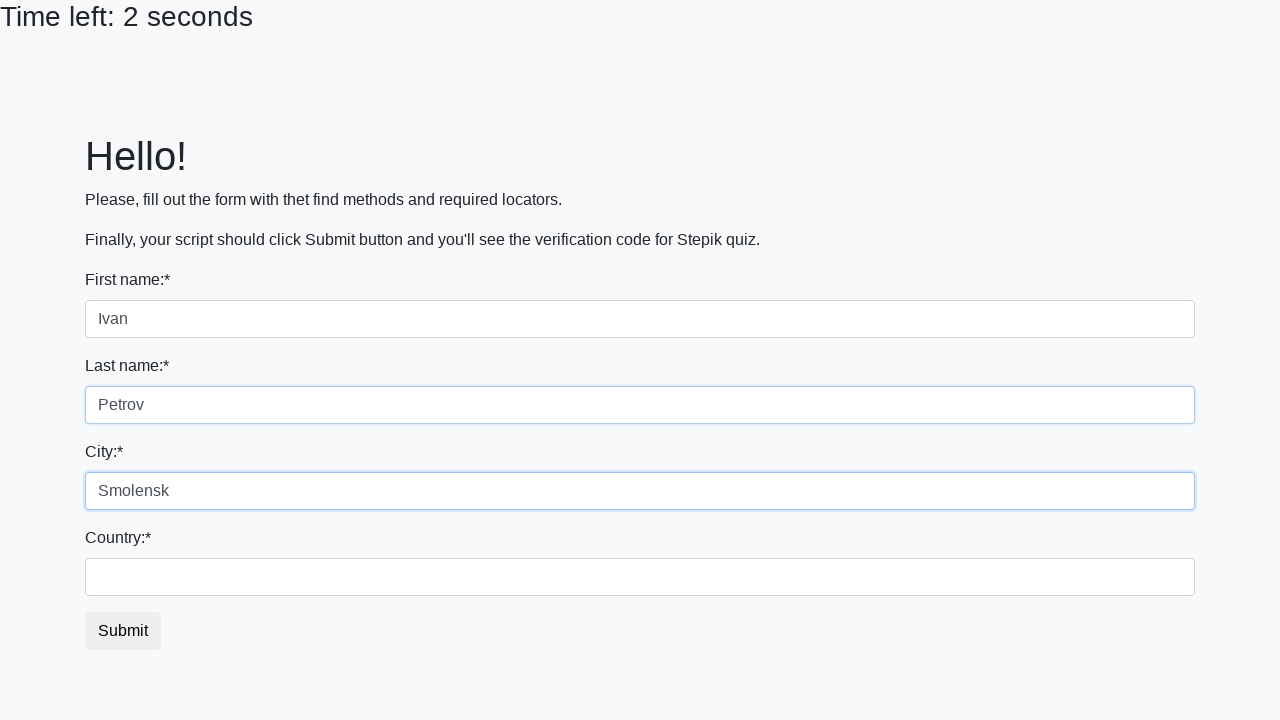

Filled country field with 'Russia' on #country
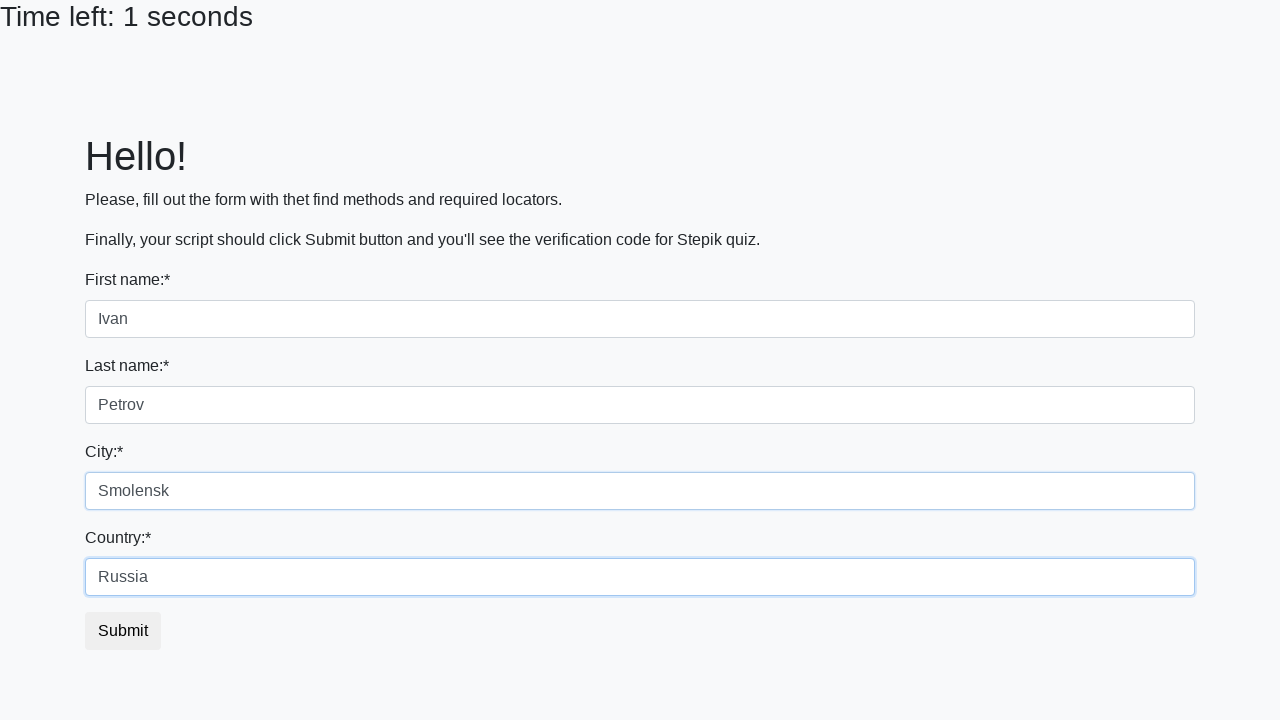

Clicked submit button to submit form at (123, 631) on button.btn
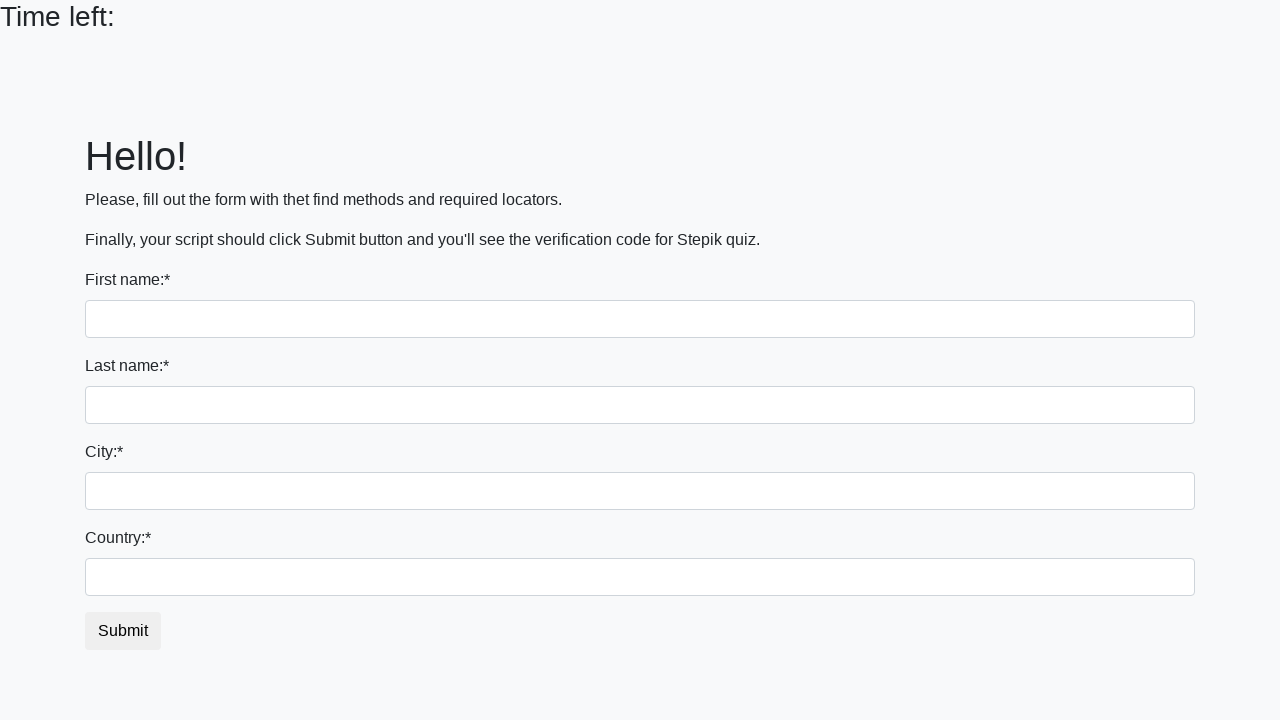

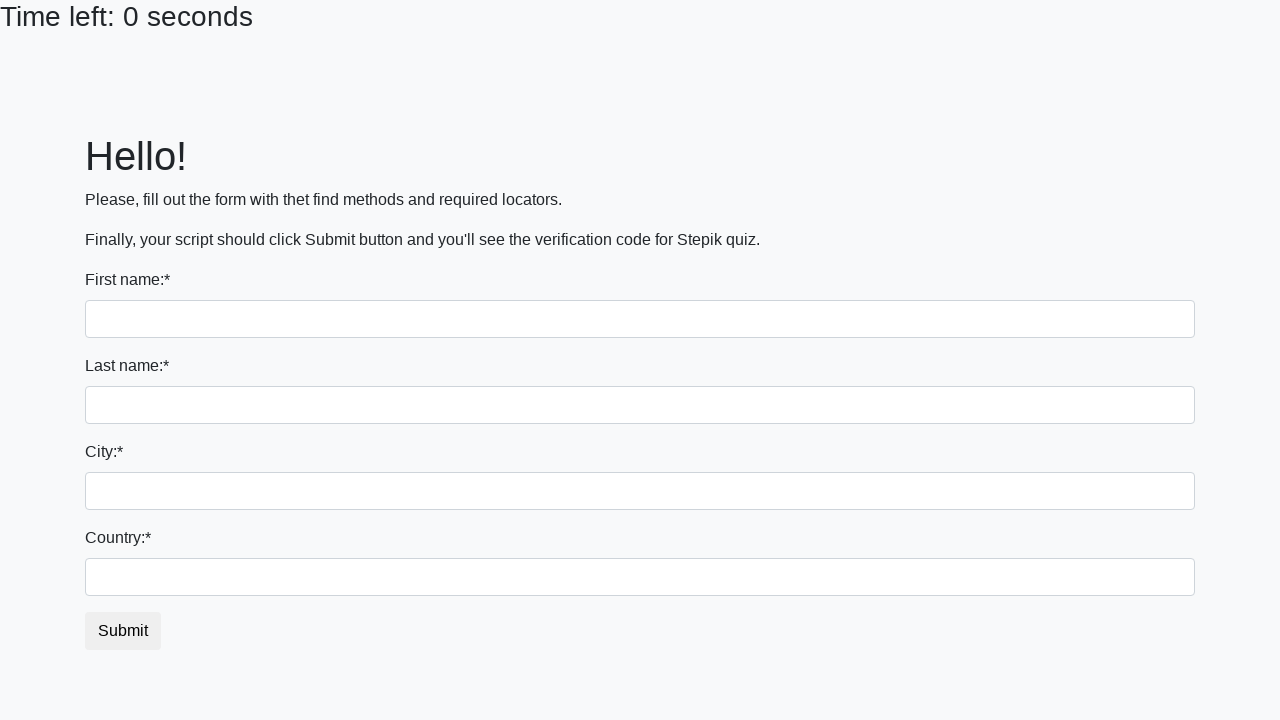